Tests dynamic page loading by clicking a Start button, waiting for a loading bar to complete, and verifying that a "Hello World" finish text appears

Starting URL: http://the-internet.herokuapp.com/dynamic_loading/2

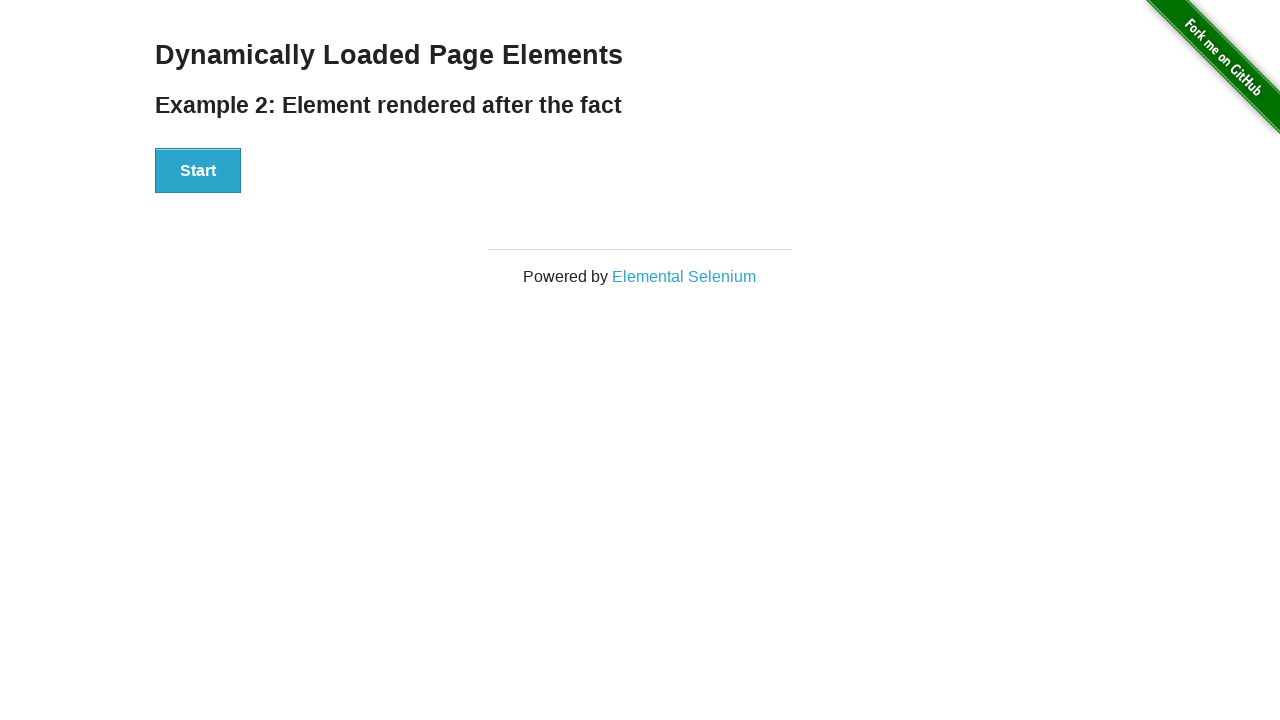

Clicked Start button to trigger dynamic loading at (198, 171) on #start button
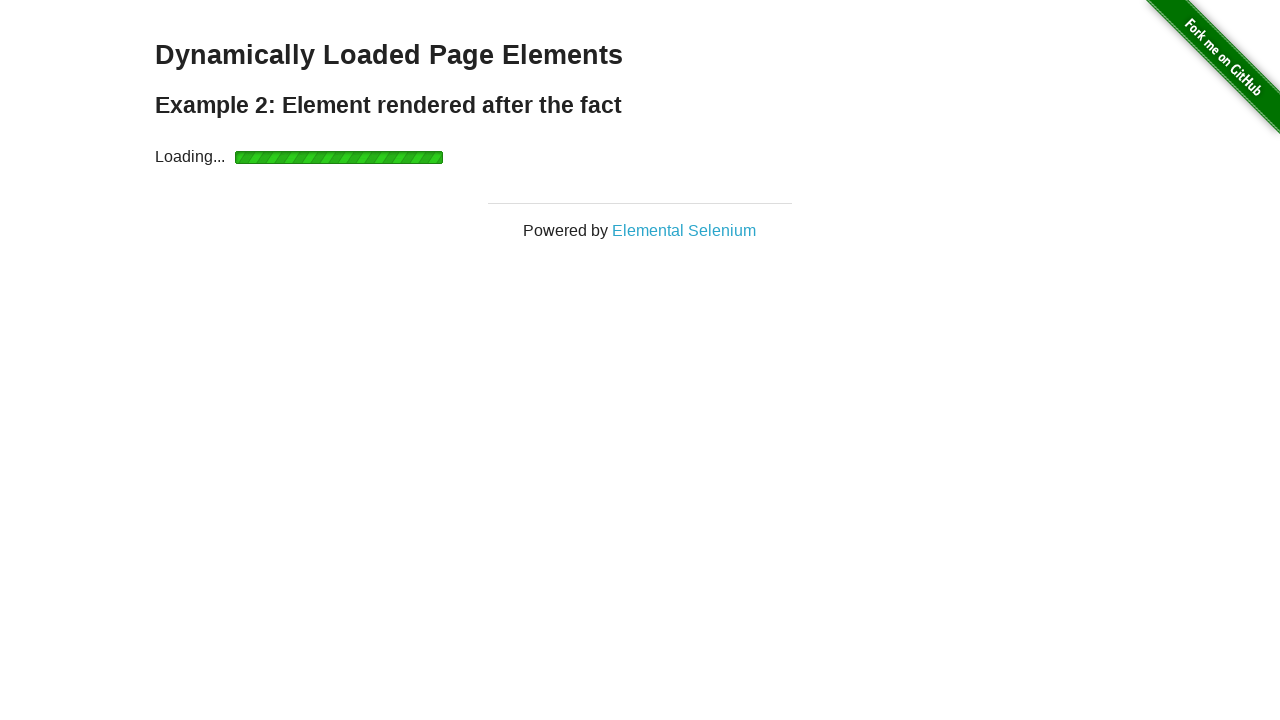

Waited for finish element to become visible after loading bar completed
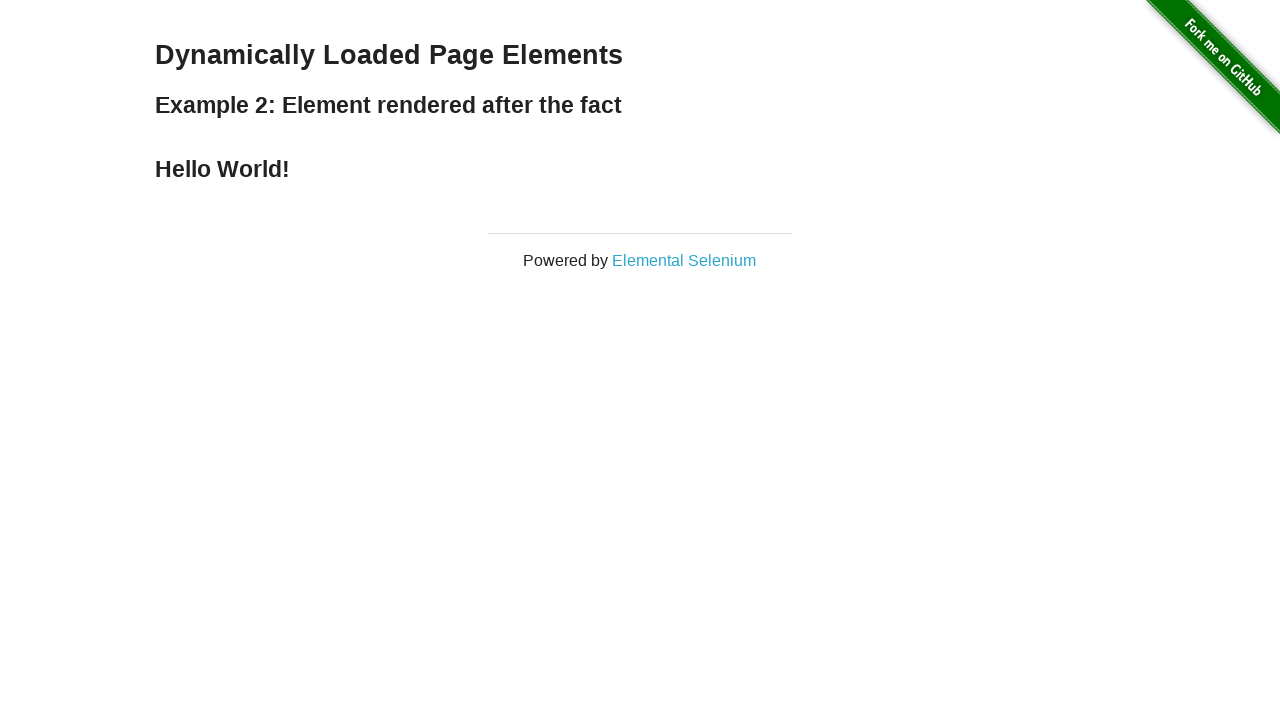

Verified that 'Hello World' finish text is displayed
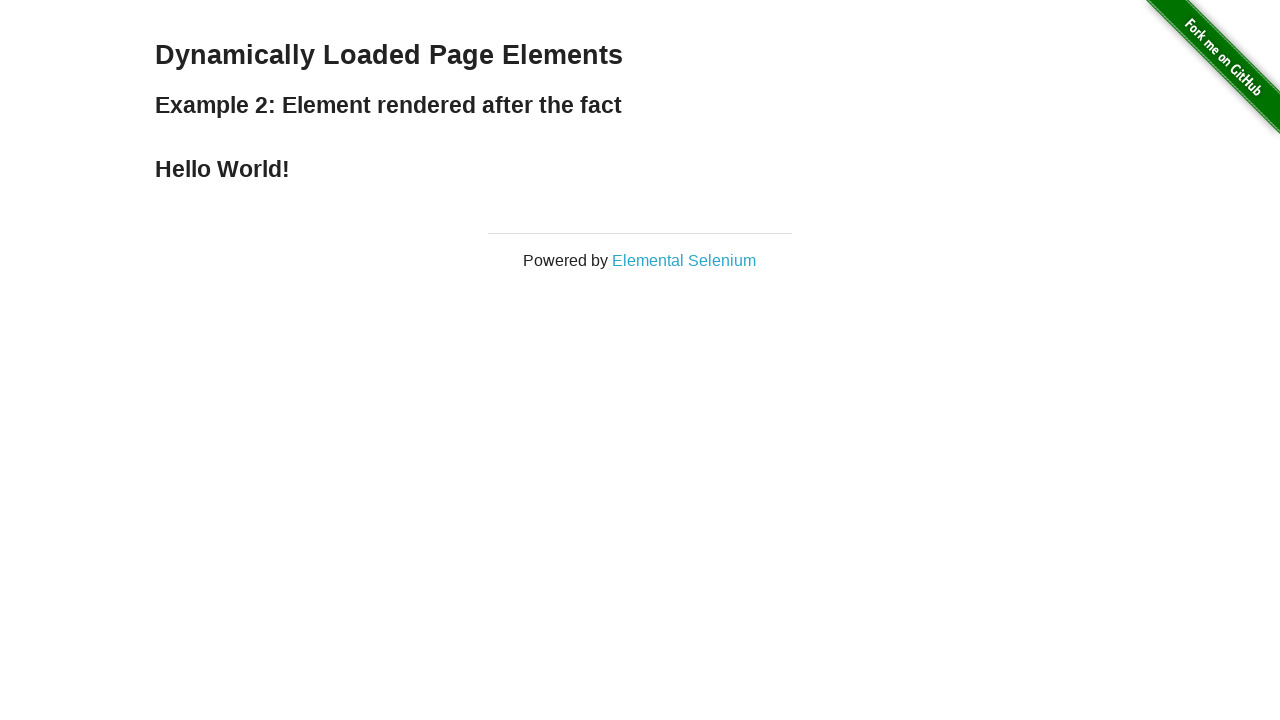

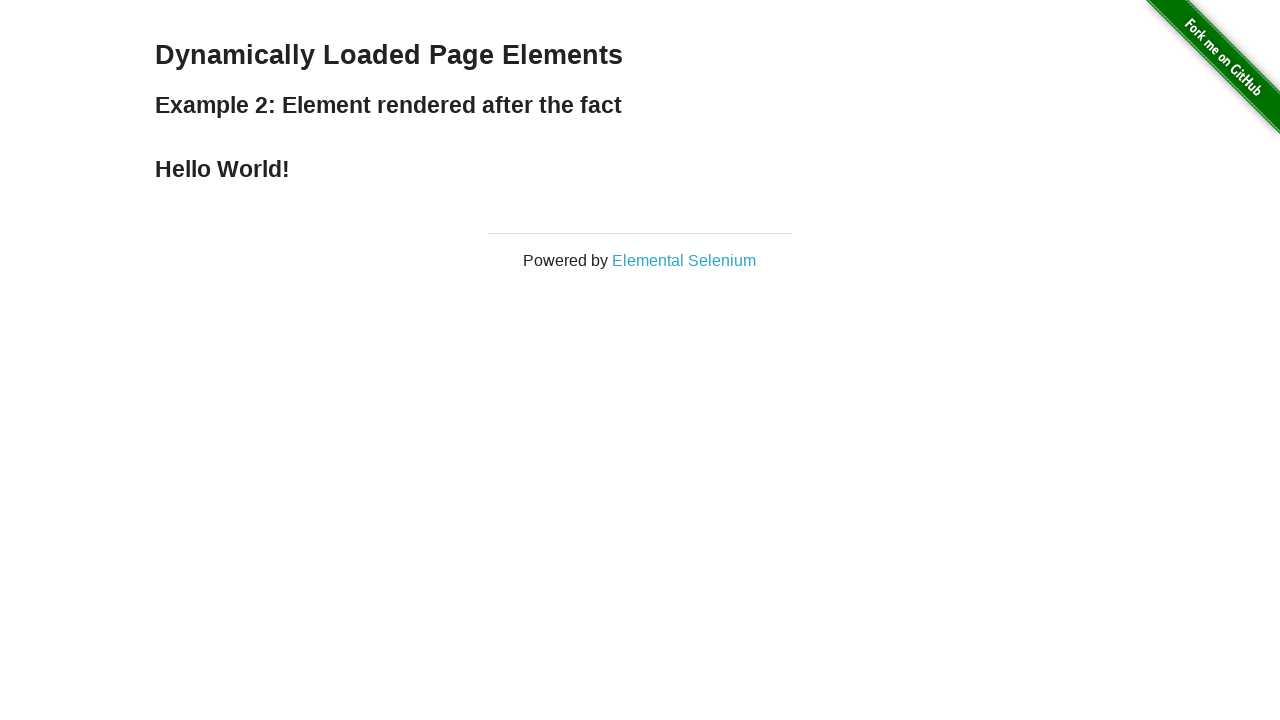